Tests infinite scroll functionality by scrolling down to trigger content loading

Starting URL: http://the-internet.herokuapp.com/infinite_scroll

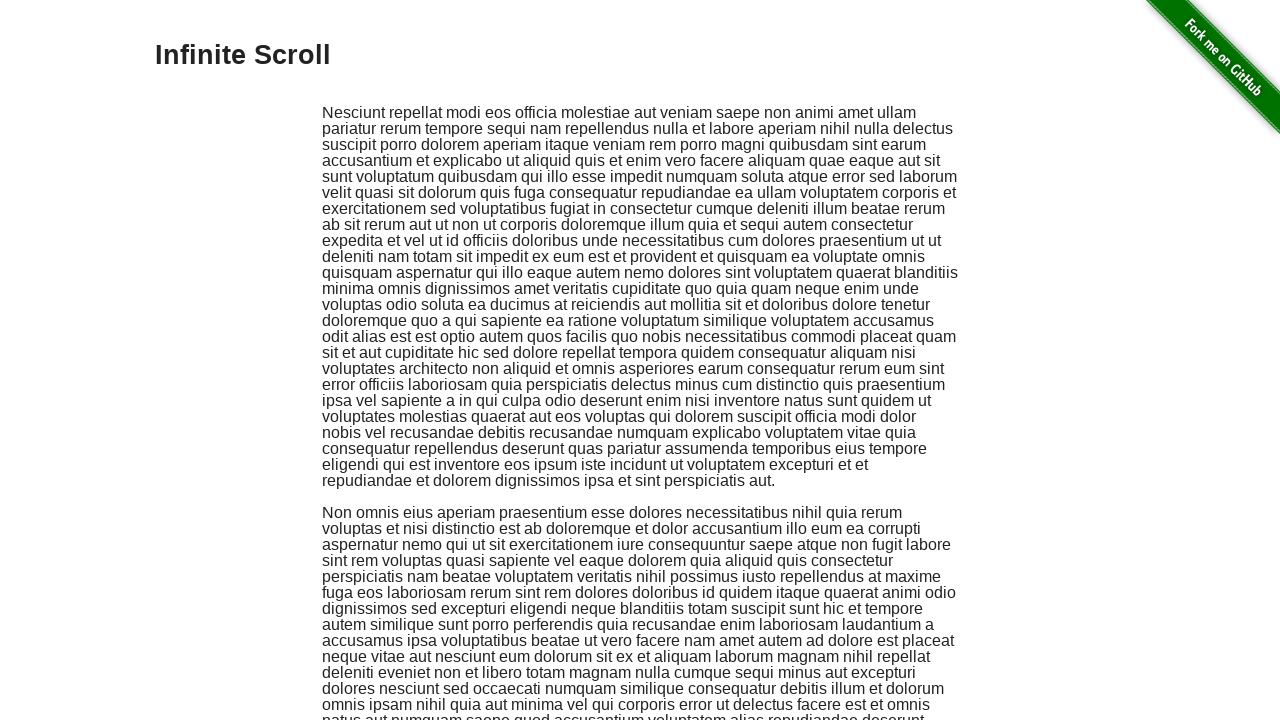

Waited for initial jscroll-added div to load
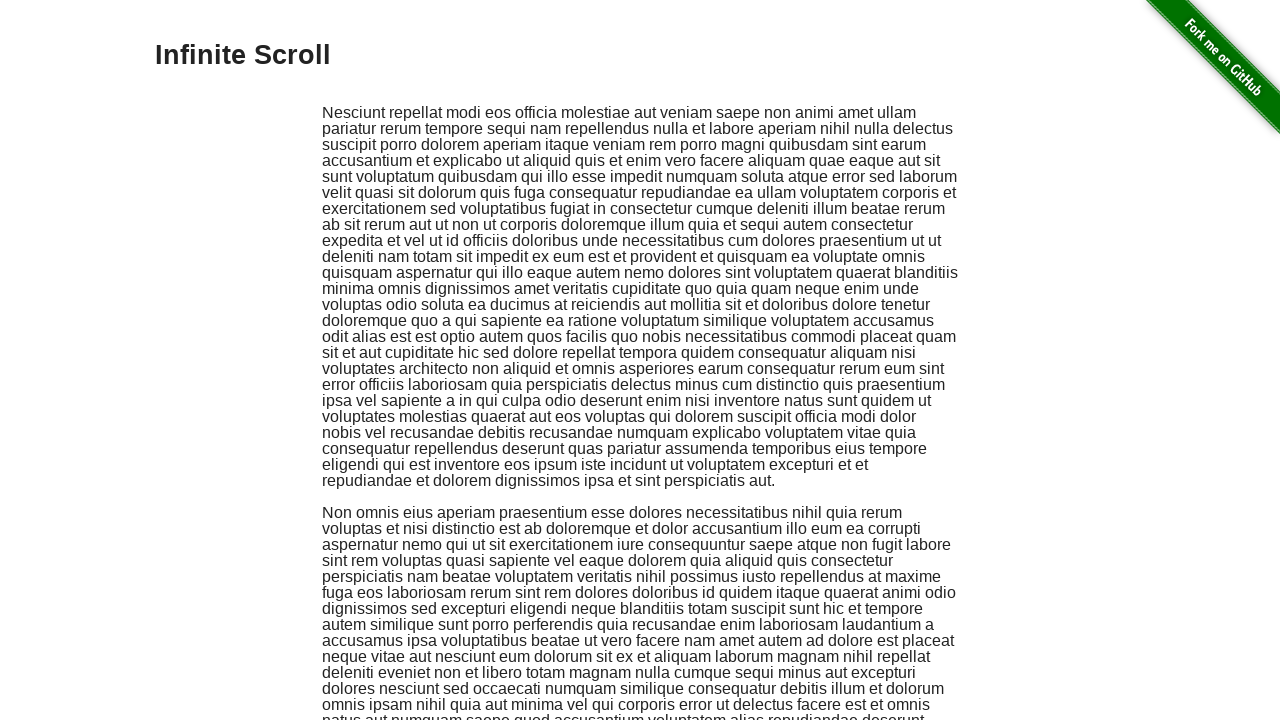

Scrolled down 2000px to trigger infinite scroll
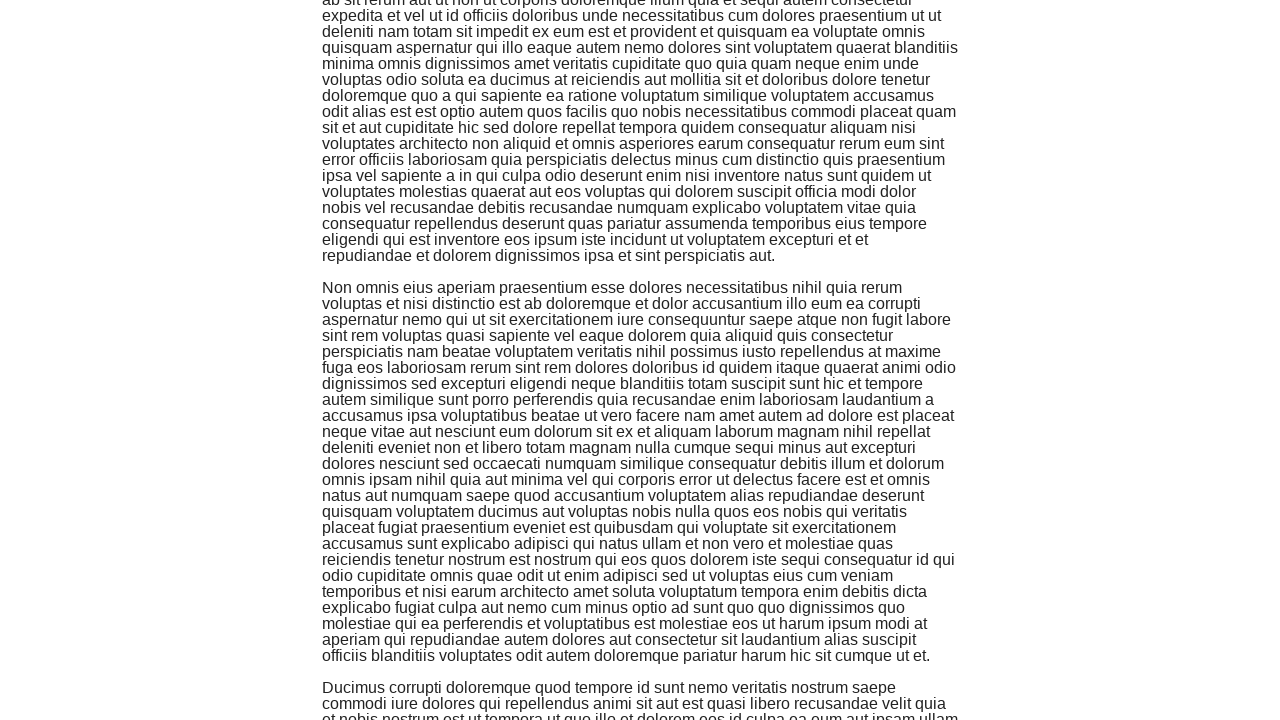

Waited 2000ms for new content to load
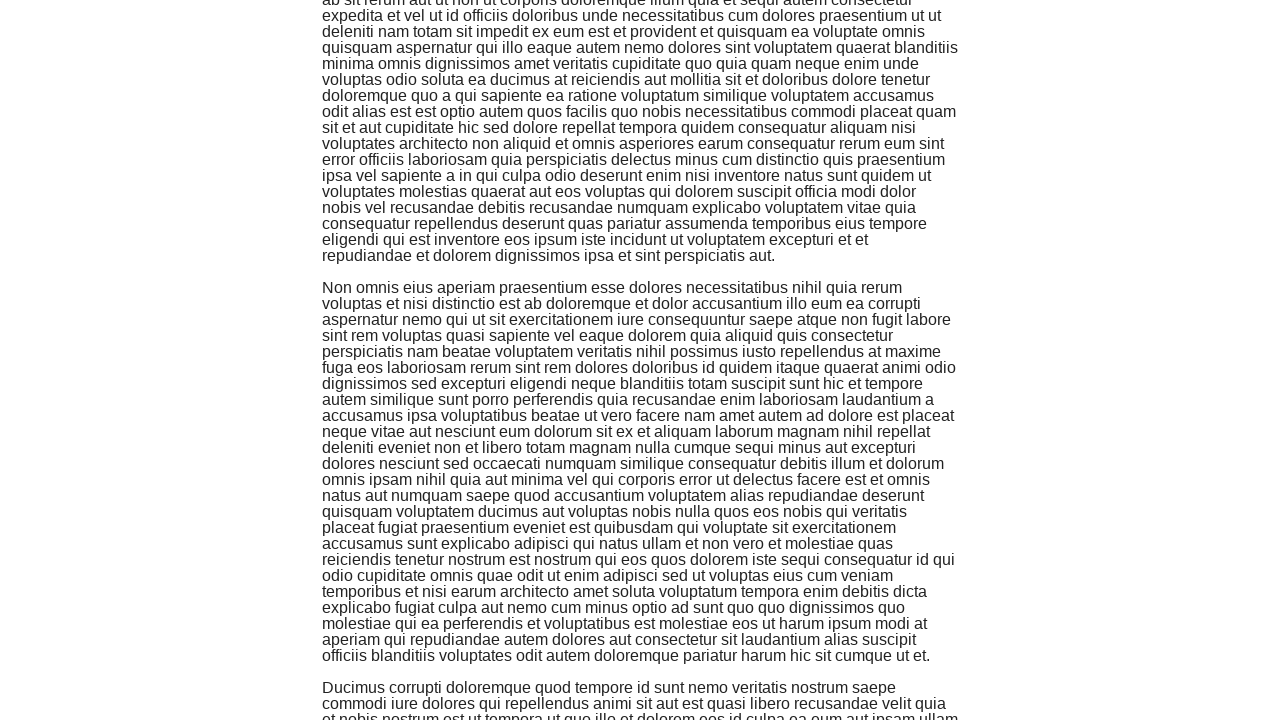

Scrolled up 1000px
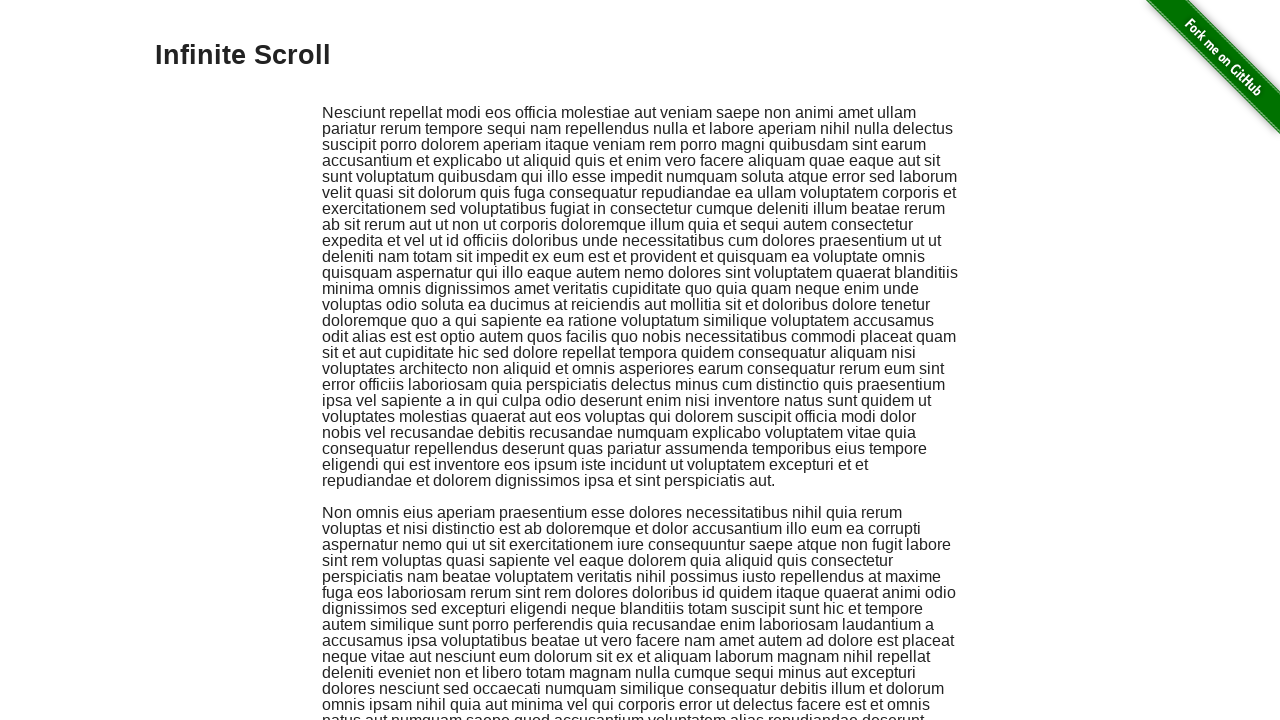

Waited 2000ms after scrolling up
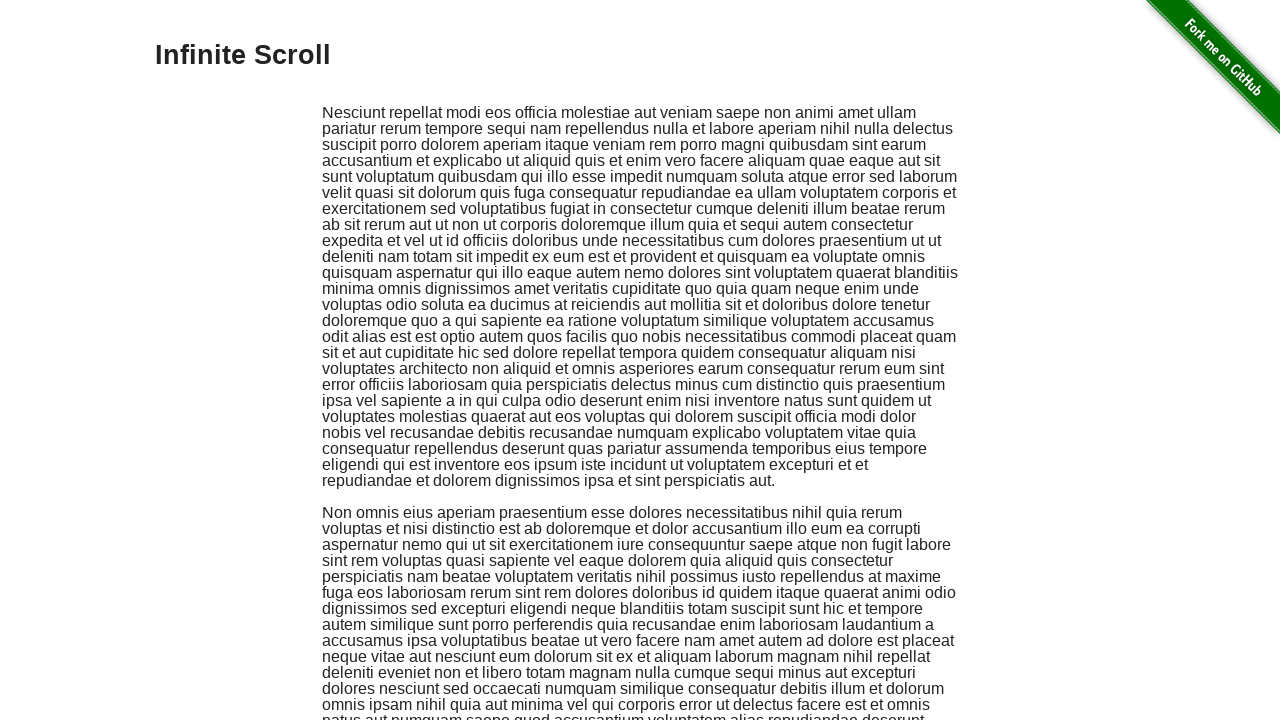

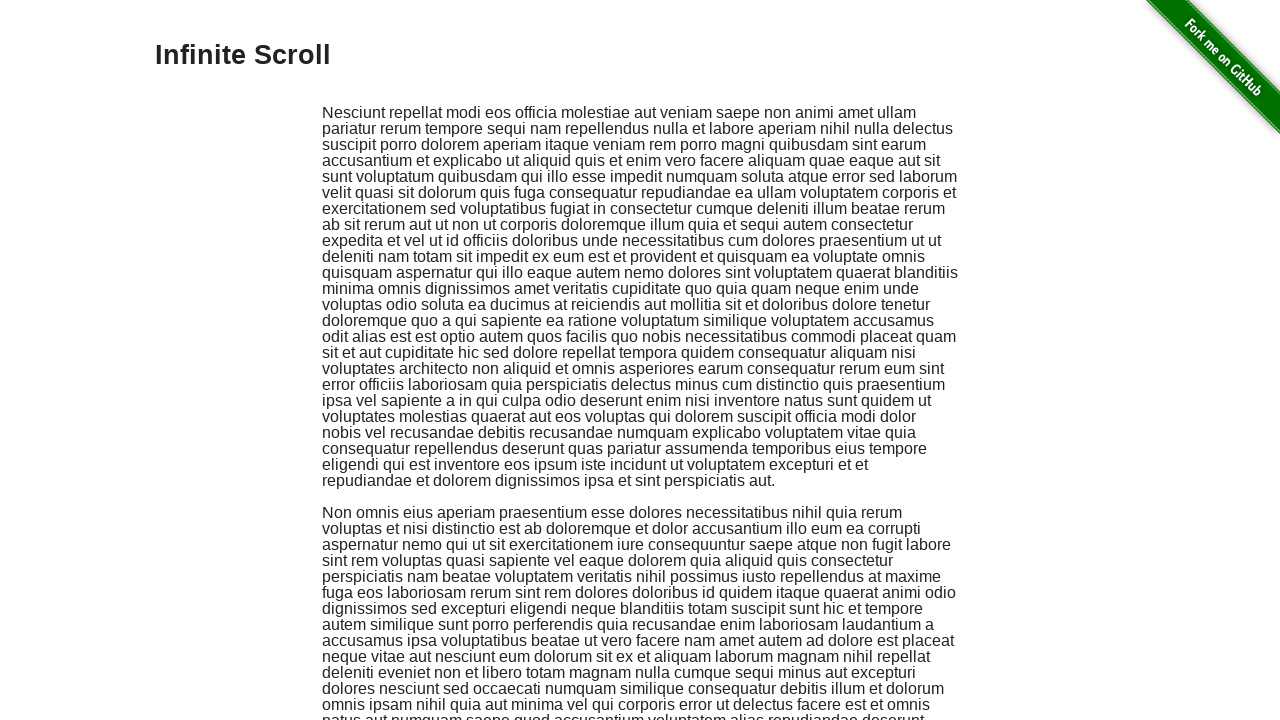